Tests navigation to Browse Languages and back to Start page, verifying the welcome heading is displayed

Starting URL: http://www.99-bottles-of-beer.net/

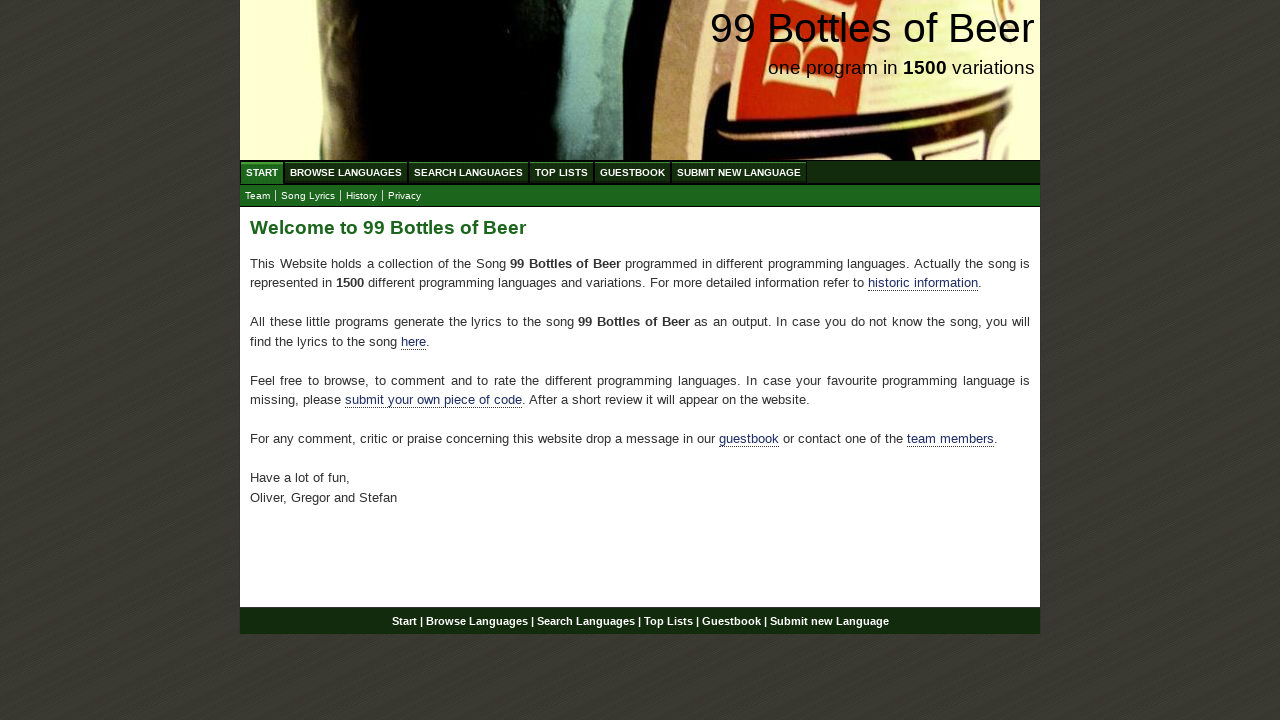

Clicked on Browse Languages link at (346, 172) on xpath=//body/div[@id='wrap']/div[@id='navigation']/ul[@id='menu']/li/a[@href='/a
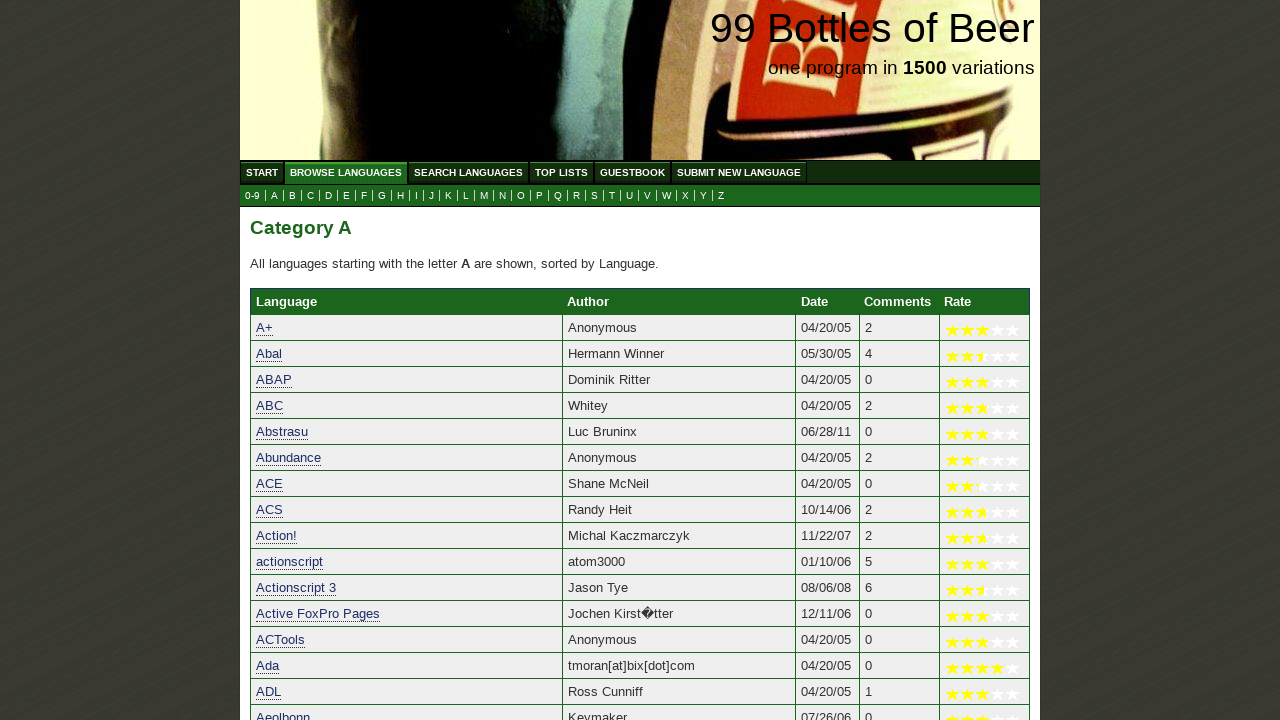

Clicked on Start/Home link at (262, 172) on xpath=//body/div[@id='wrap']/div[@id='navigation']/ul[@id='menu']/li/a[@href='/'
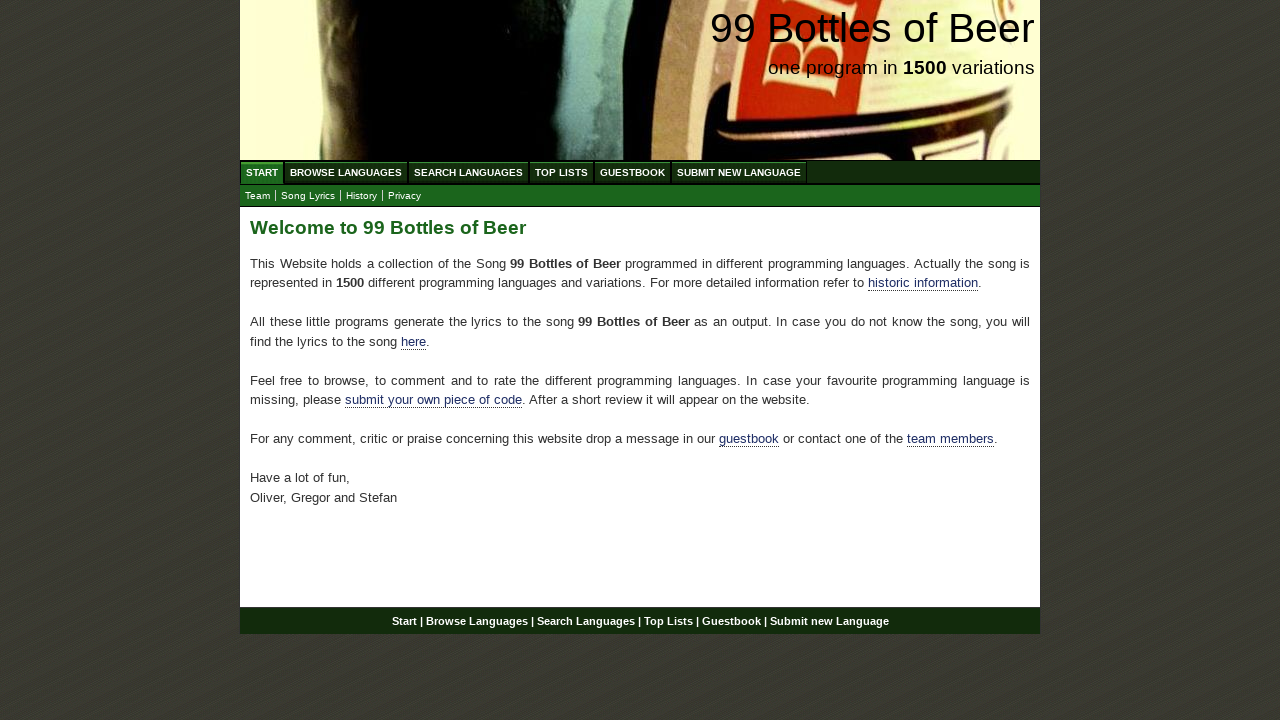

Welcome heading is displayed on Start page
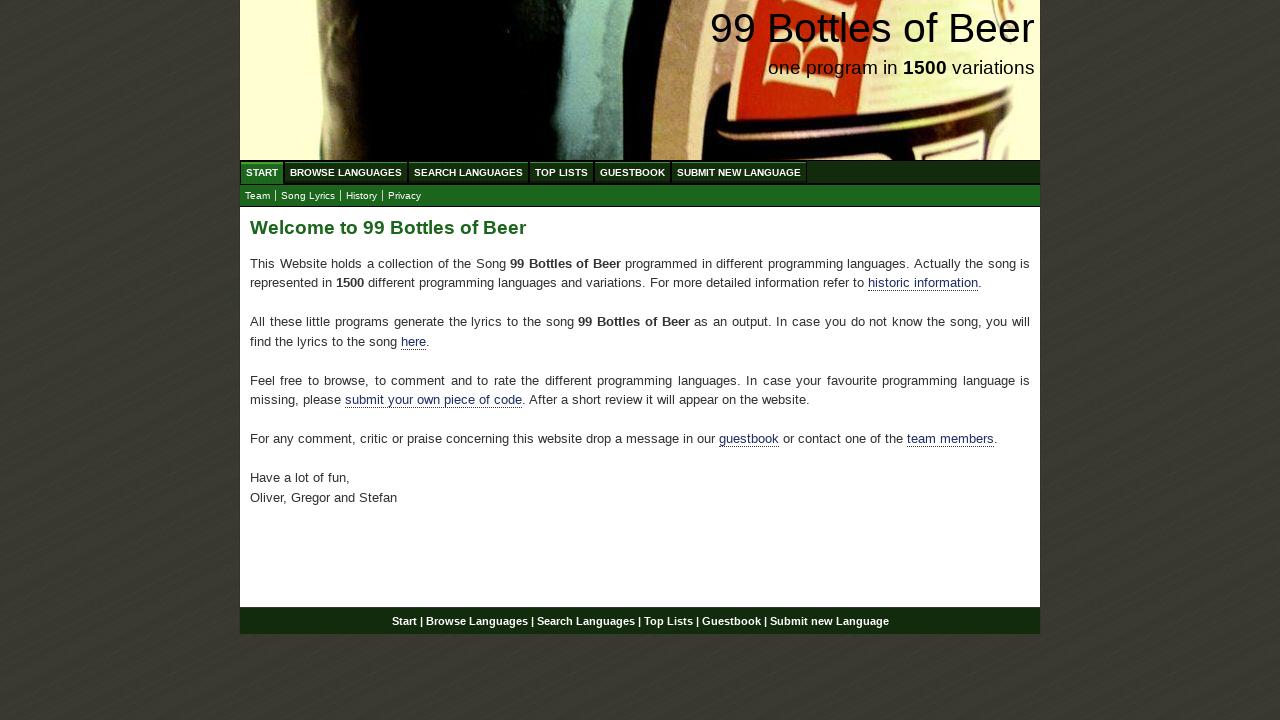

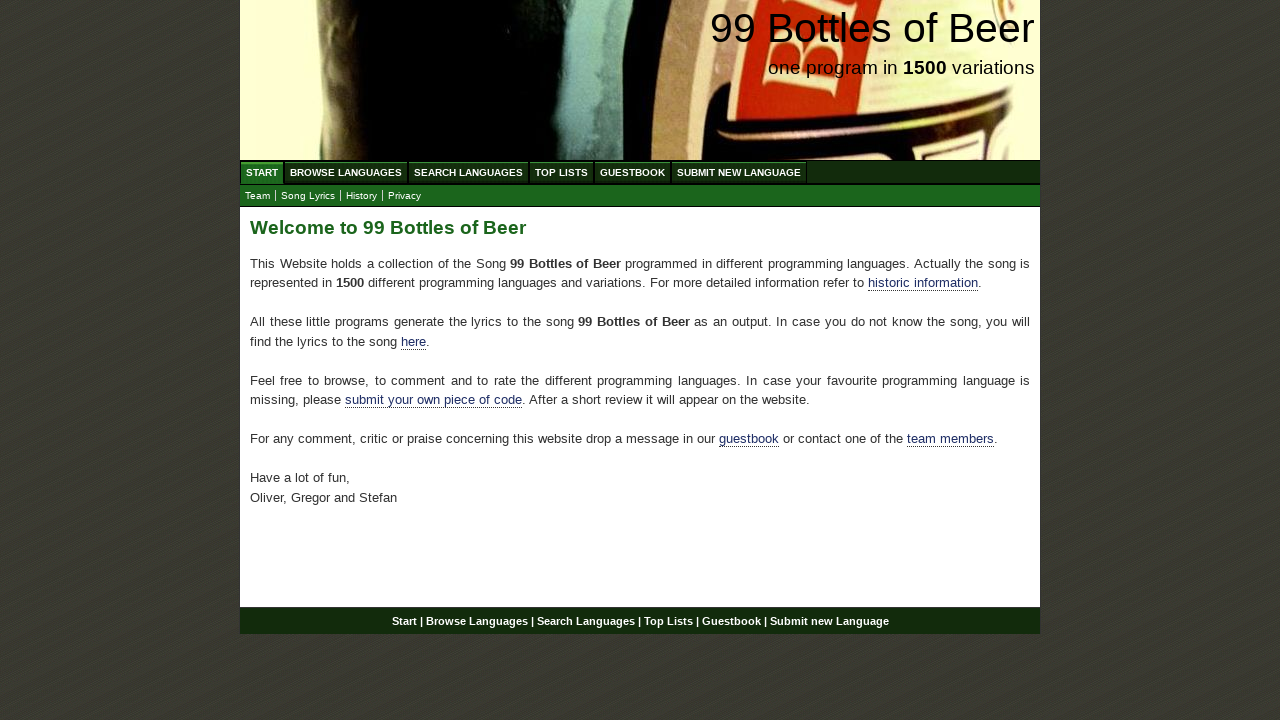